Tests browser window handling by clicking a button to open a new child window, switching to that window, and verifying the heading text is displayed correctly.

Starting URL: https://demoqa.com/browser-windows

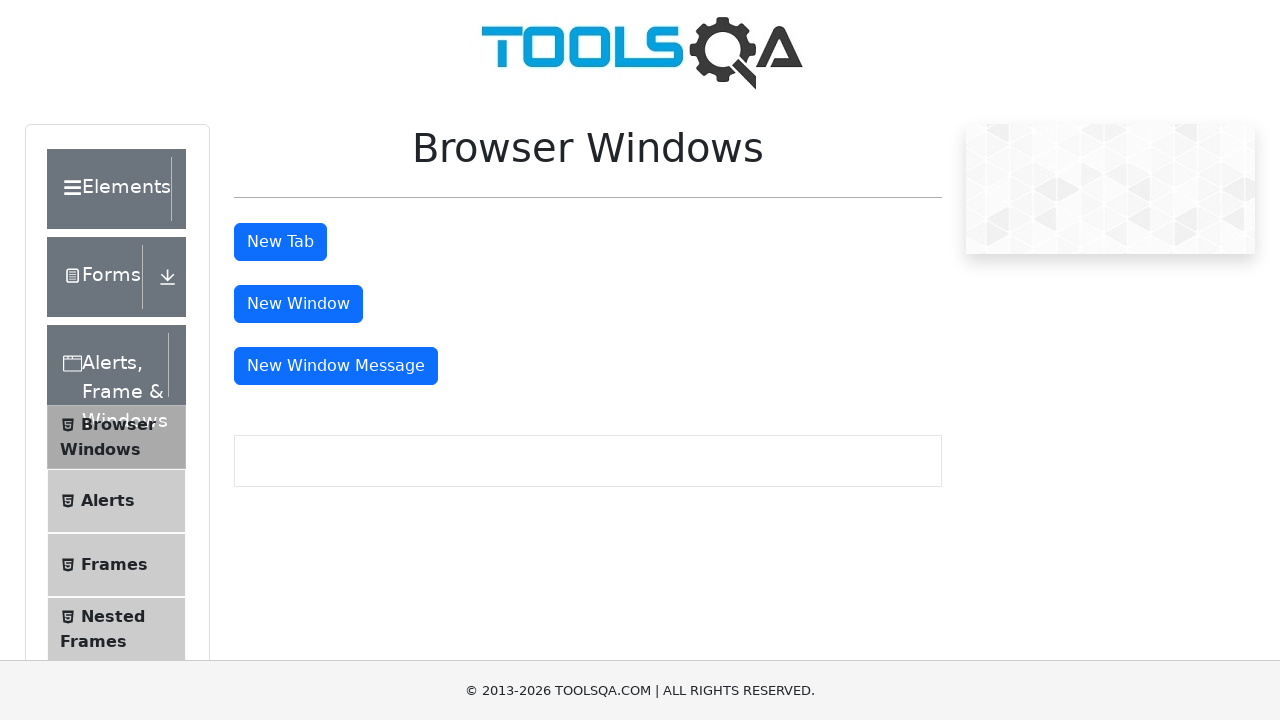

Clicked button to open new child window at (298, 304) on #windowButton
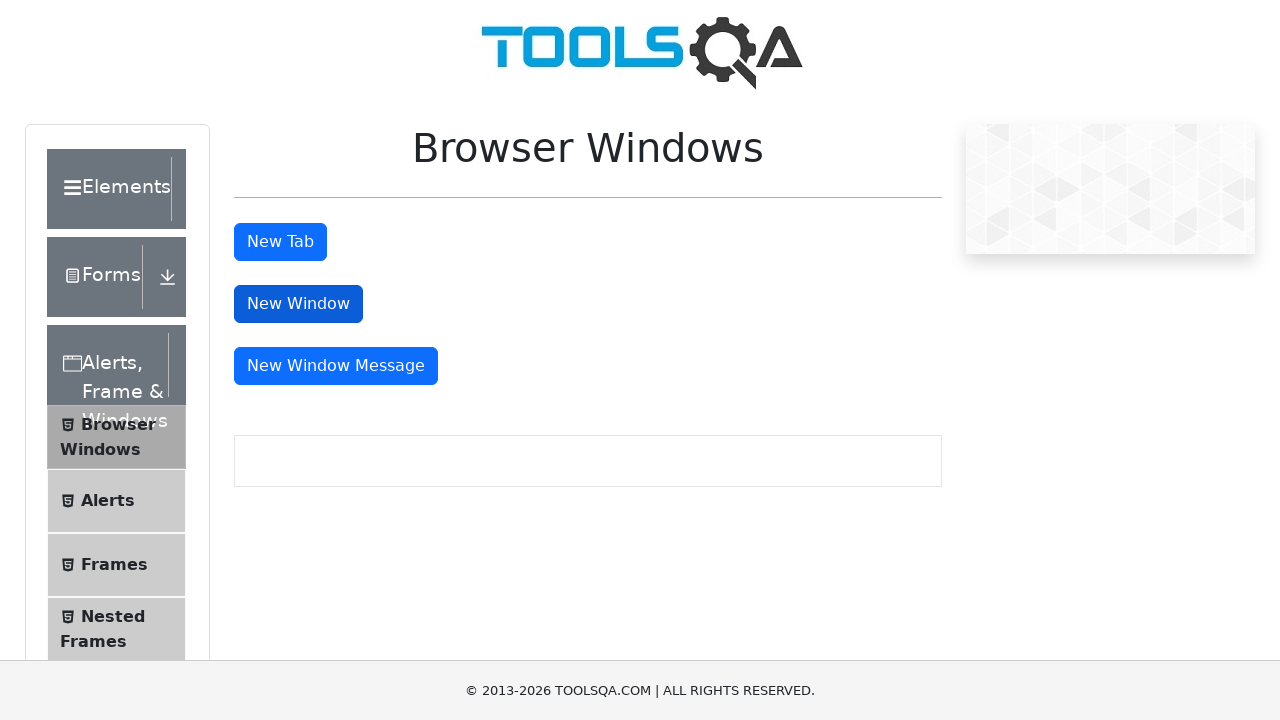

Captured new child window page object
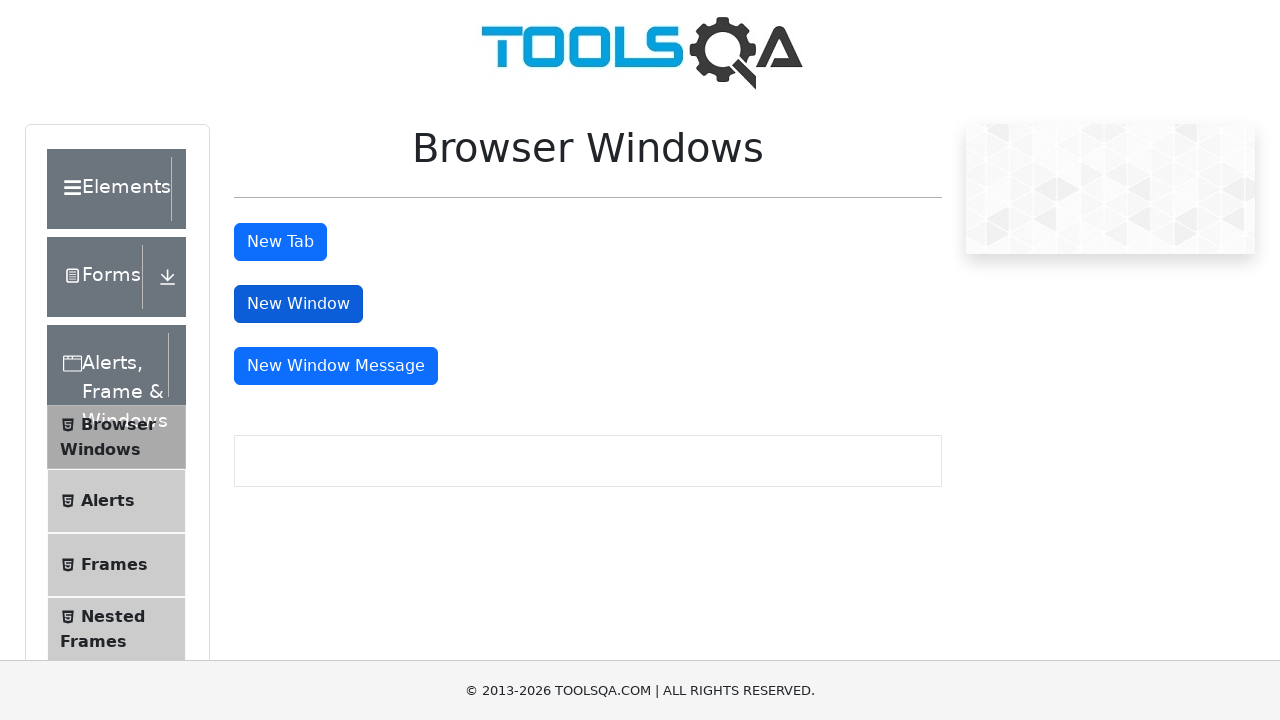

Child window page loaded completely
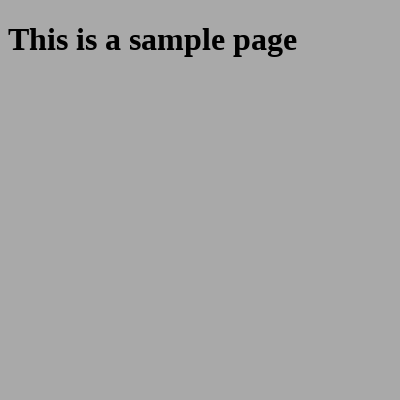

Heading element found in child window
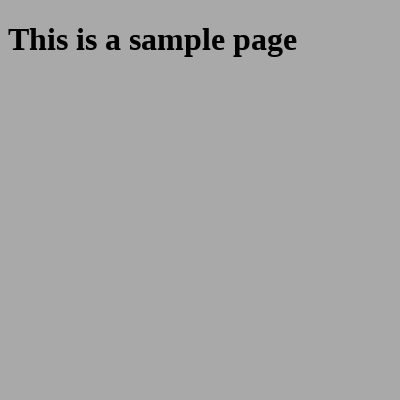

Located heading element by selector
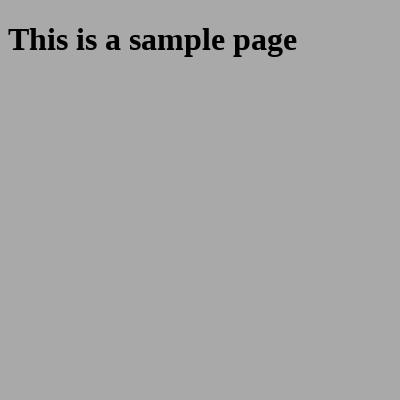

Verified heading text is visible in child window
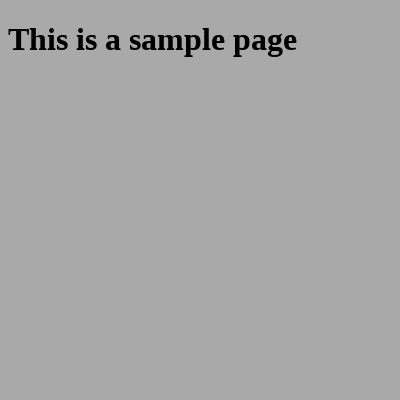

Closed the child window
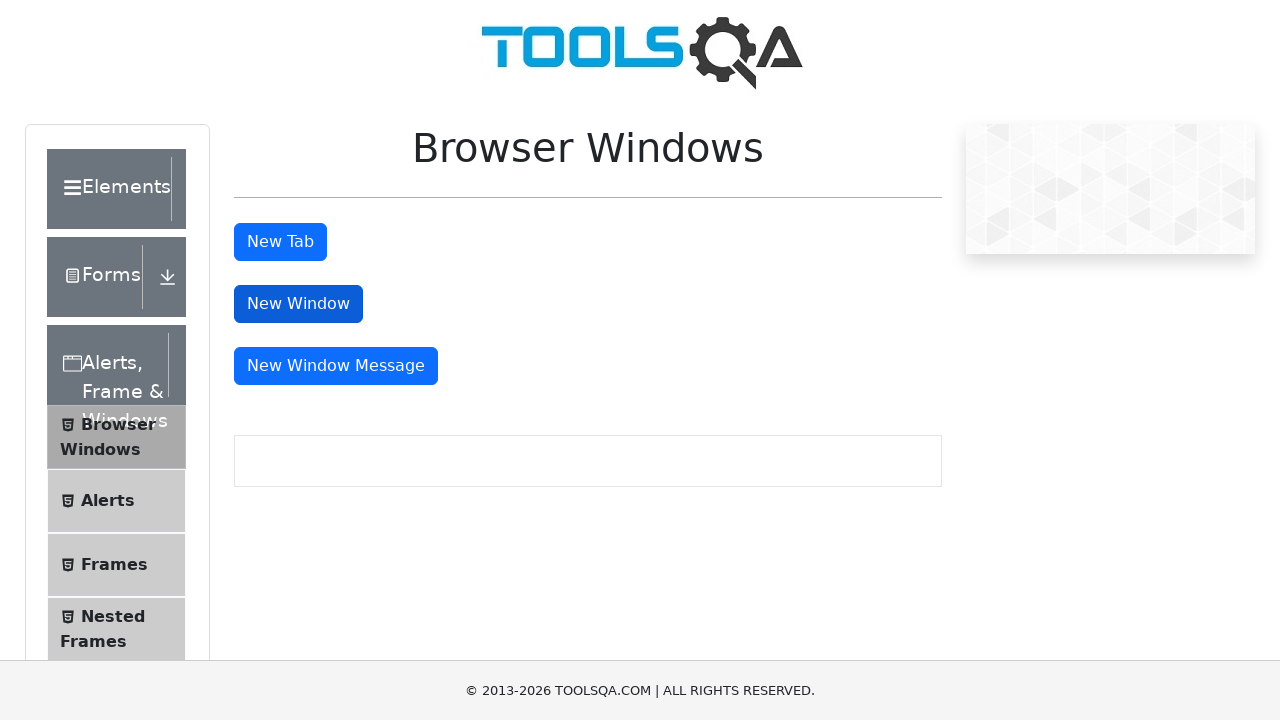

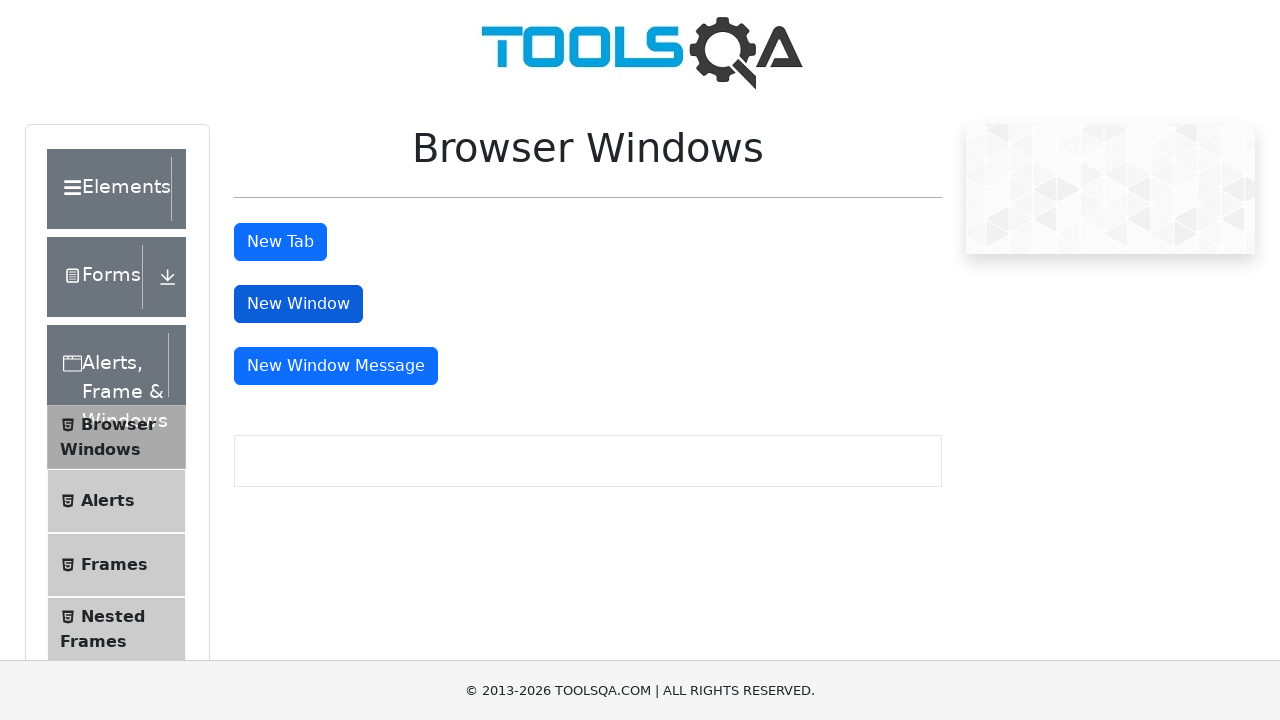